Tests the table search functionality by searching for "New York" and verifying that exactly 5 results are returned out of 24 total entries.

Starting URL: https://www.lambdatest.com/selenium-playground/table-sort-search-demo

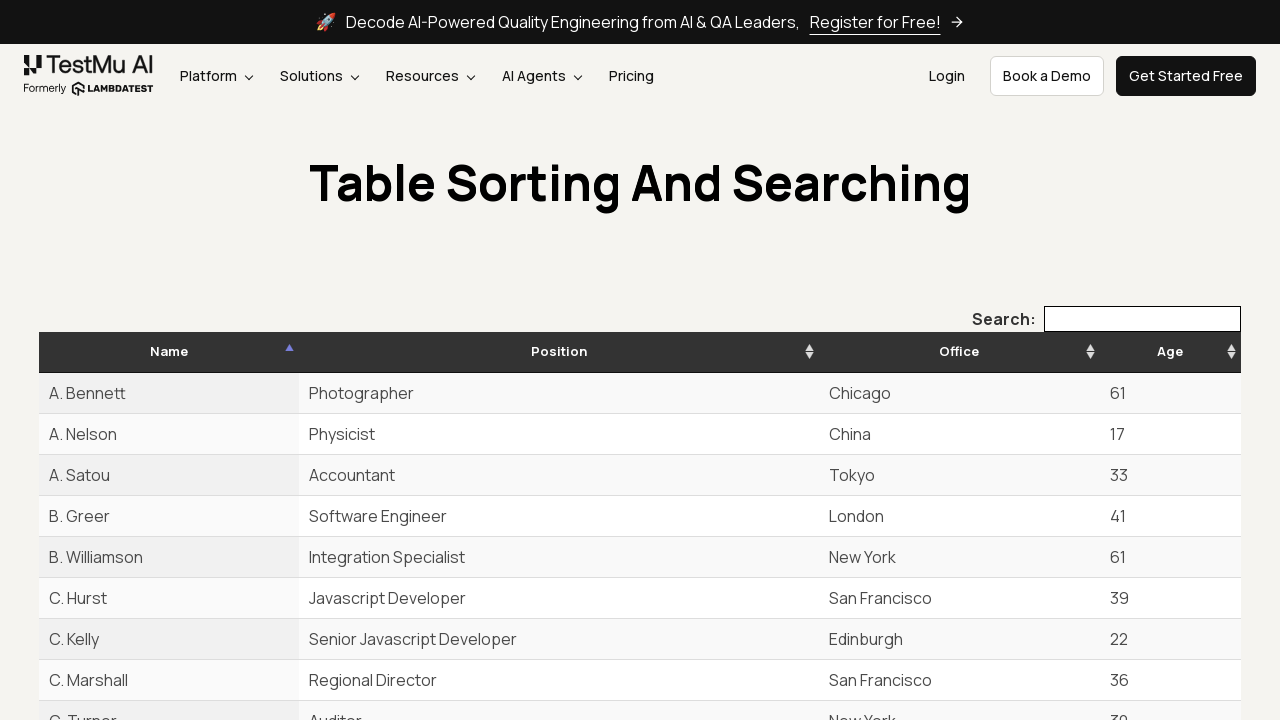

Waited for search input box to be visible
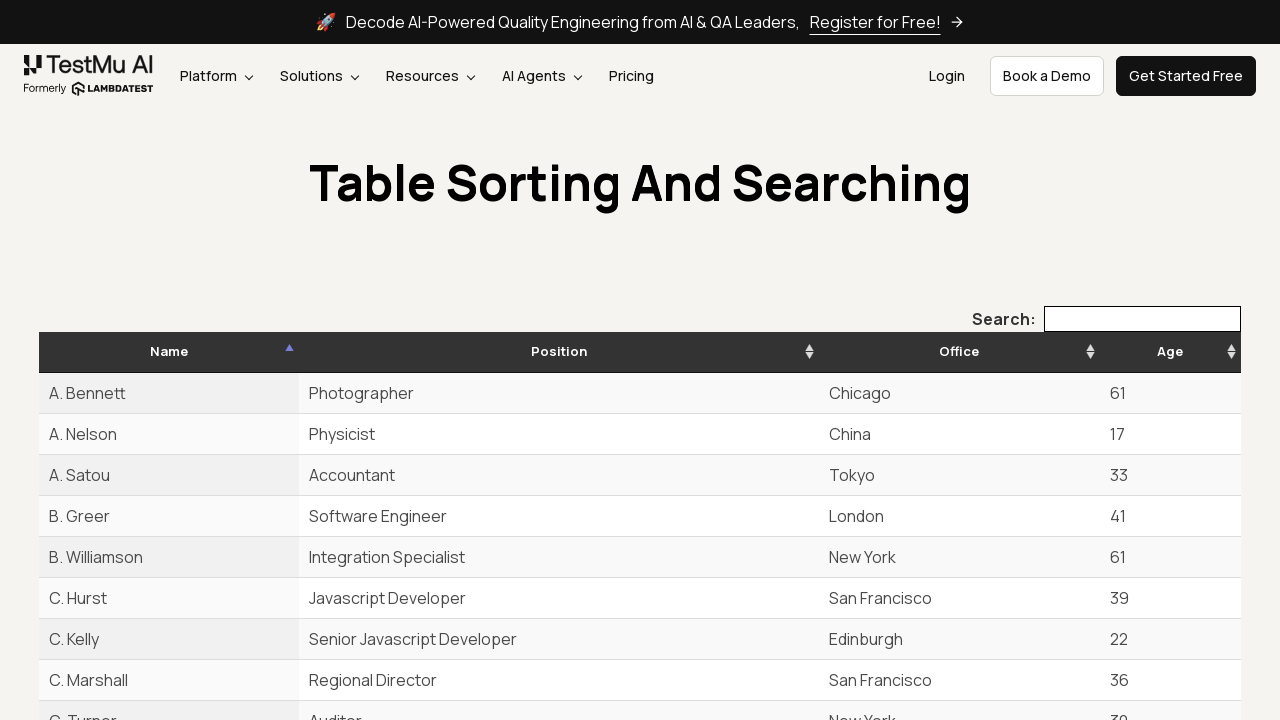

Located the search input box
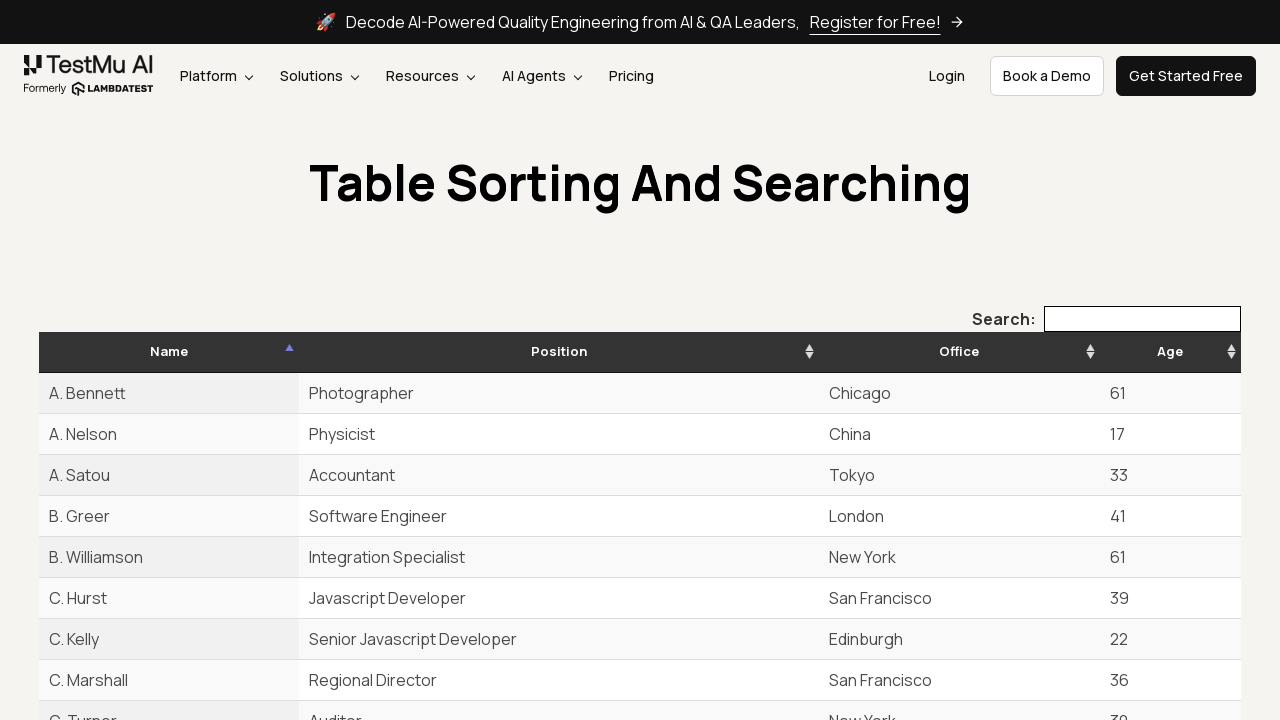

Cleared the search input box on input[type='search']
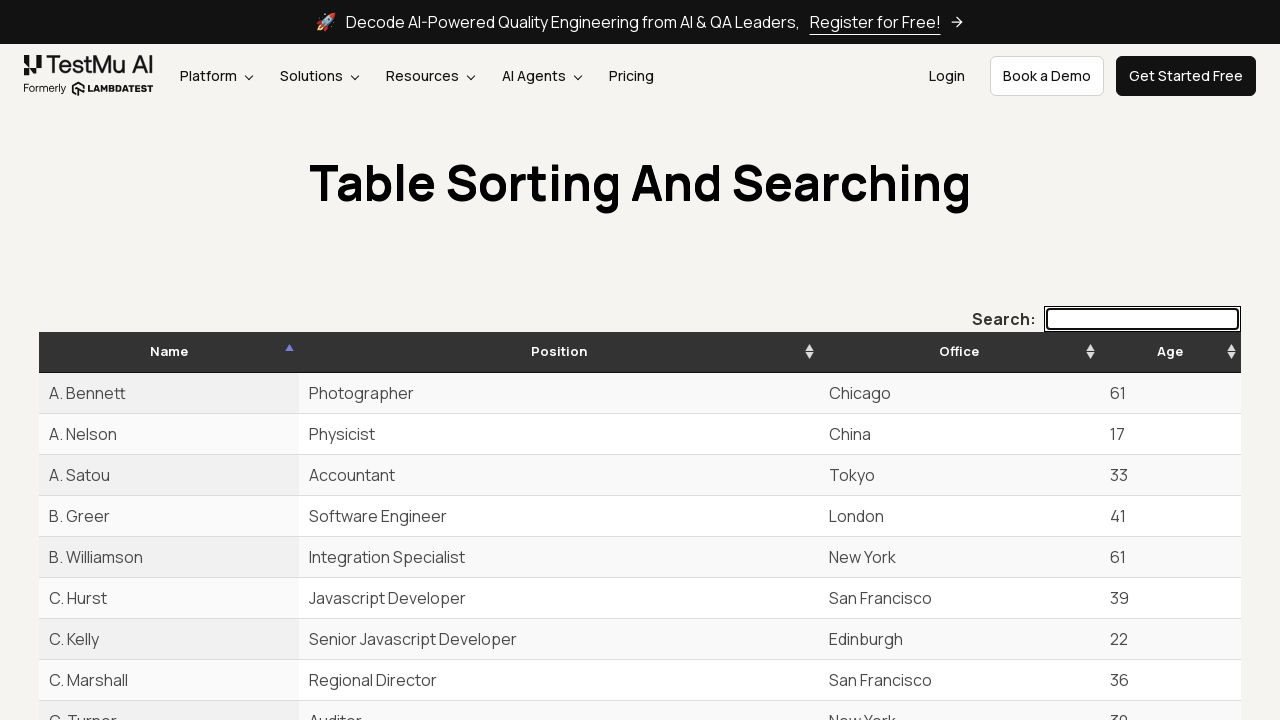

Filled search box with 'New York' on input[type='search']
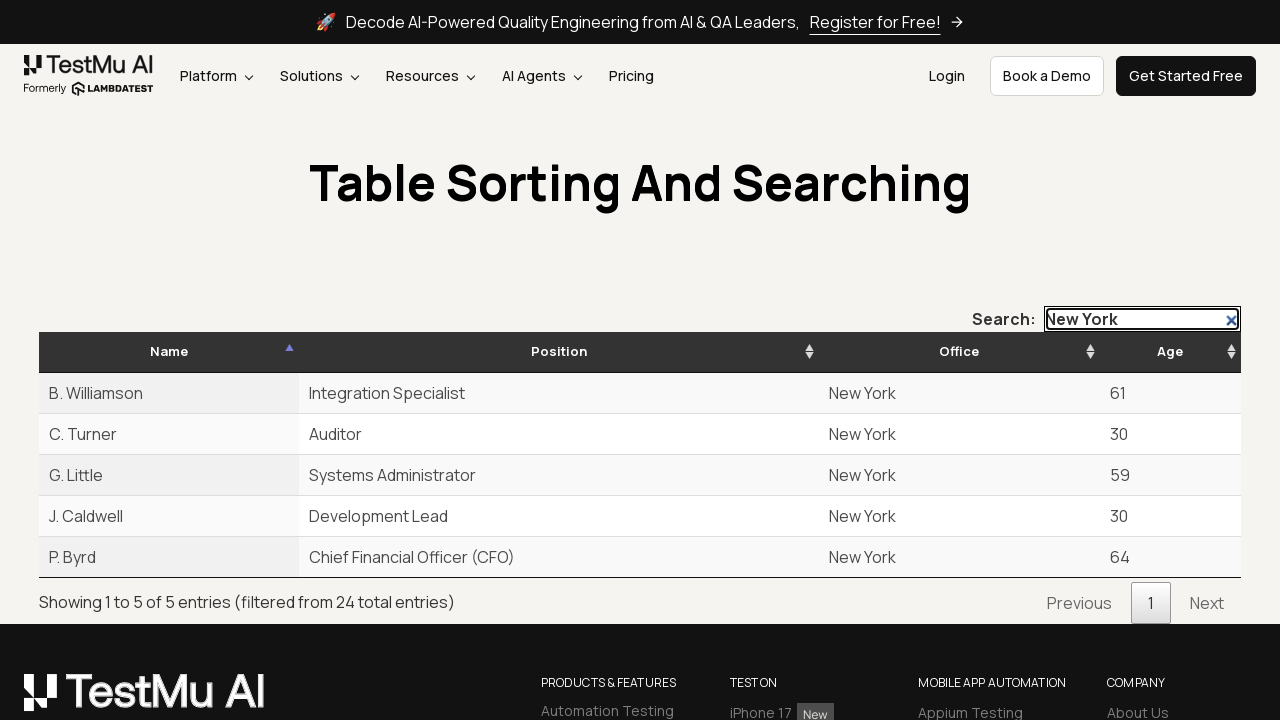

Pressed Enter to submit search on input[type='search']
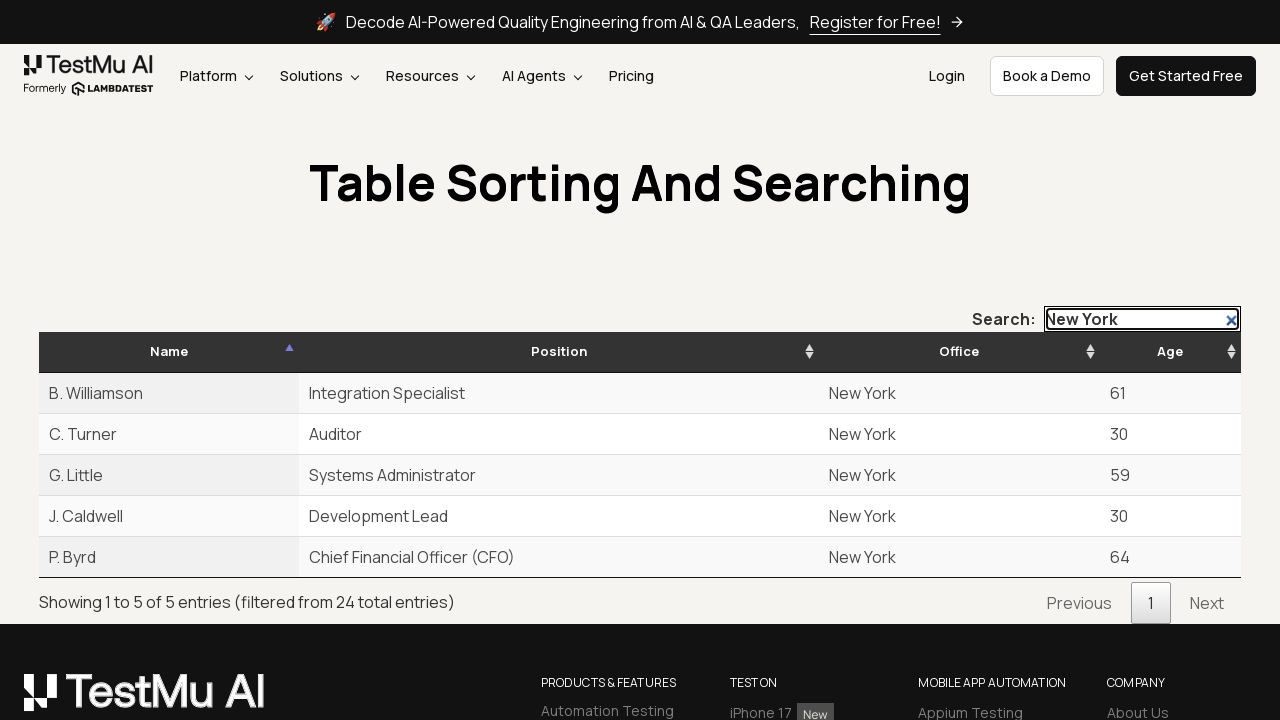

Waited 2 seconds for table to update with search results
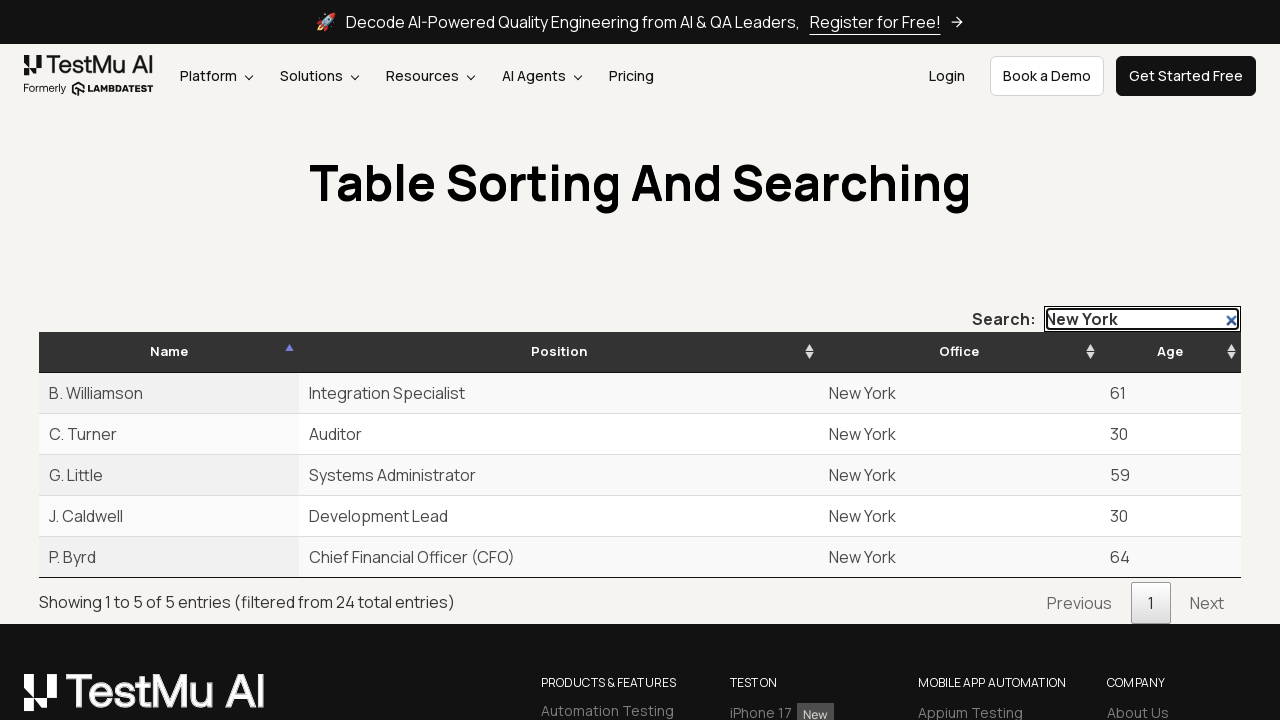

Verified search results rows are visible in the table
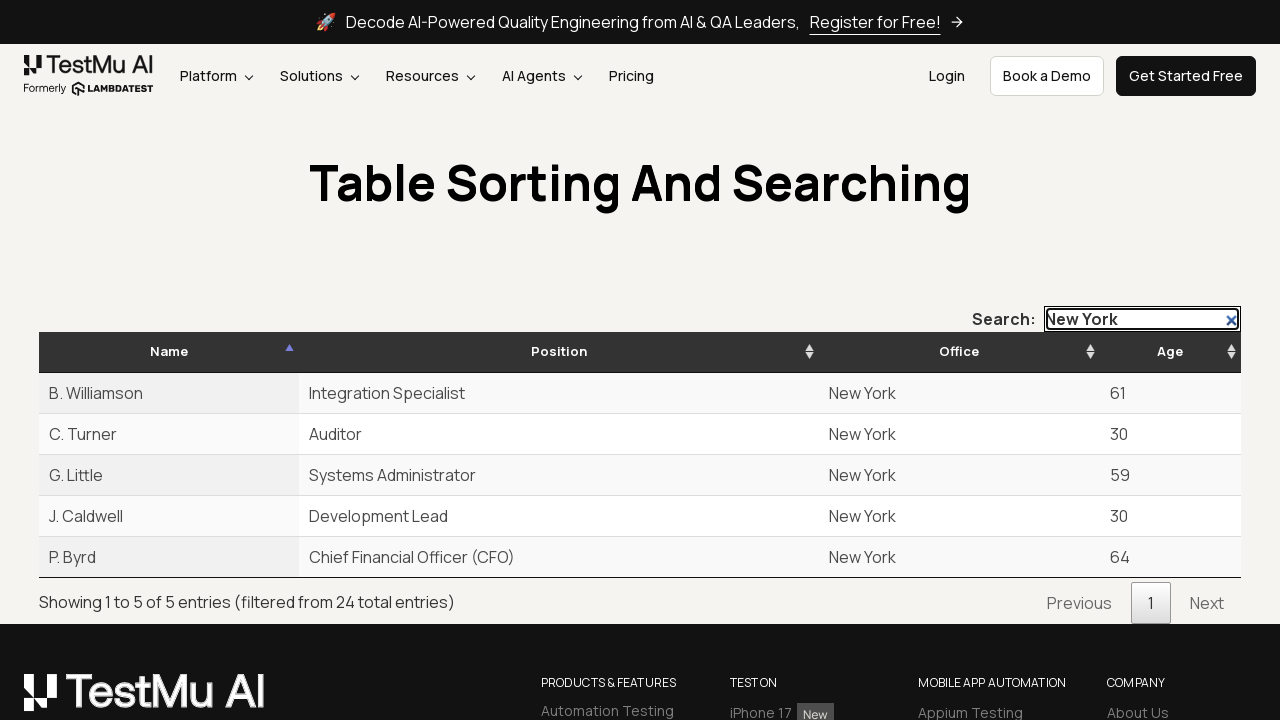

Verified status text showing filtered results from 24 total entries
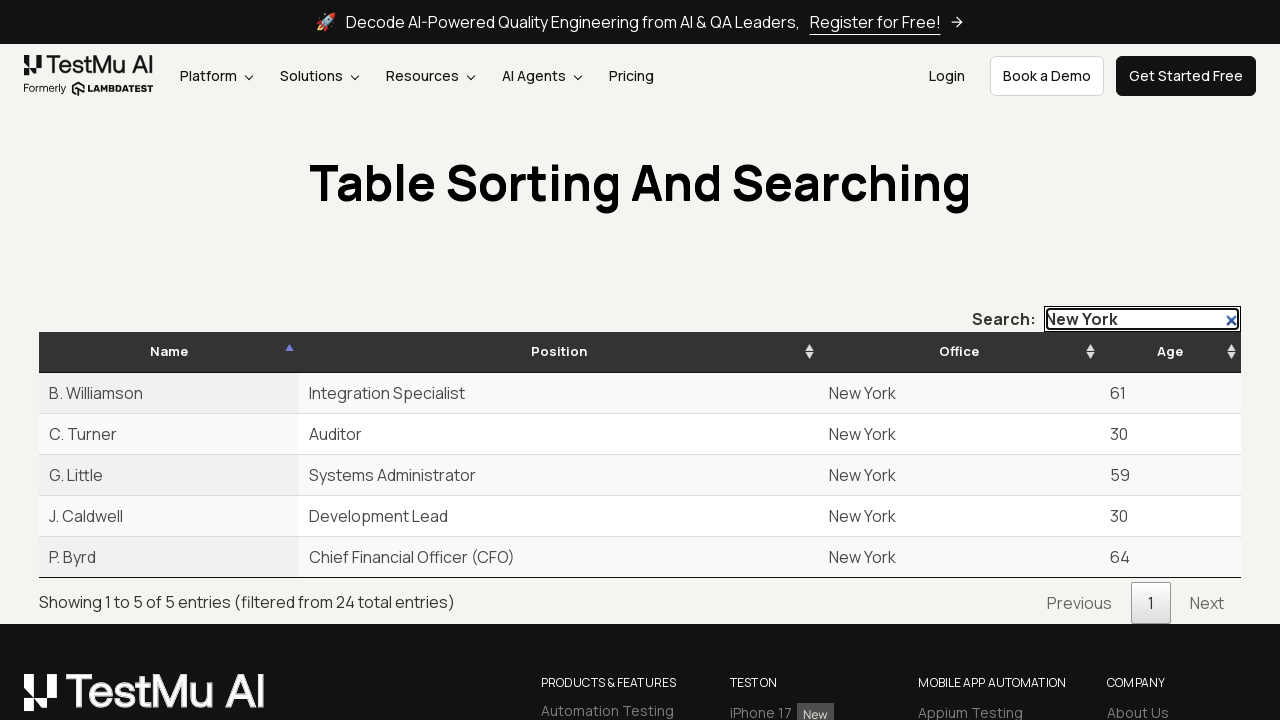

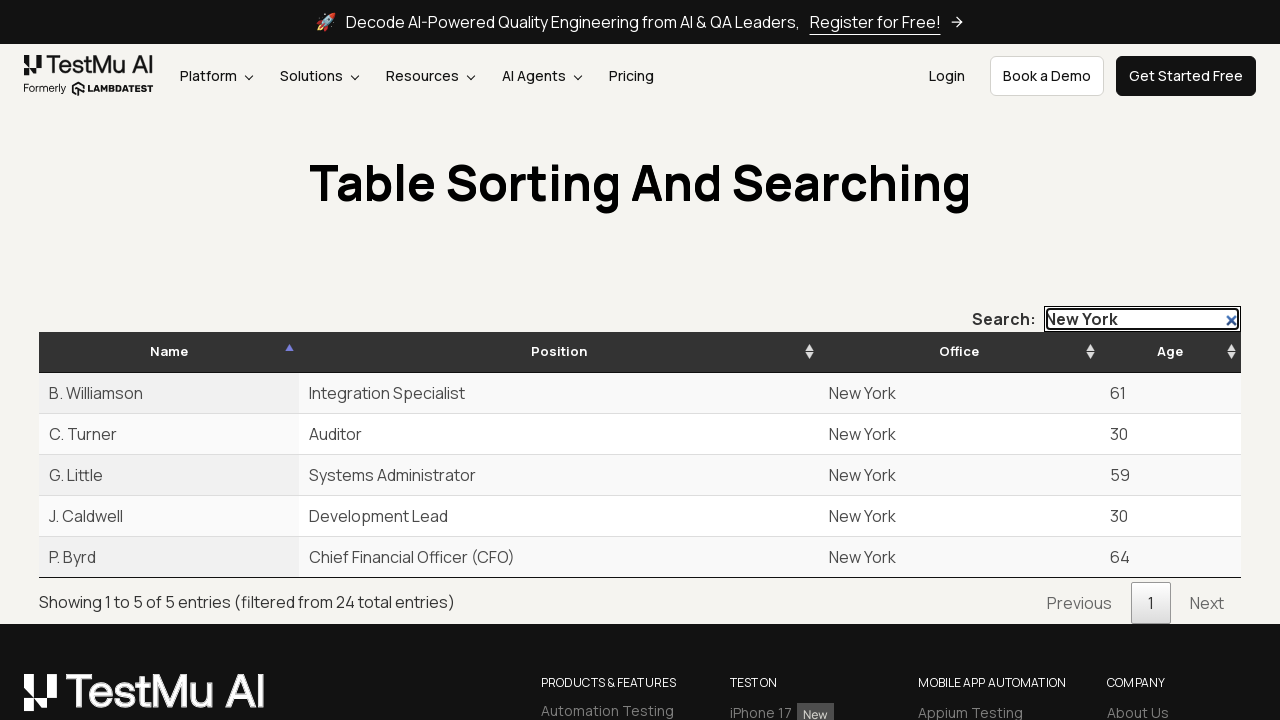